Tests search with special characters and verifies that a "No match found" message appears

Starting URL: https://www.w3schools.com/

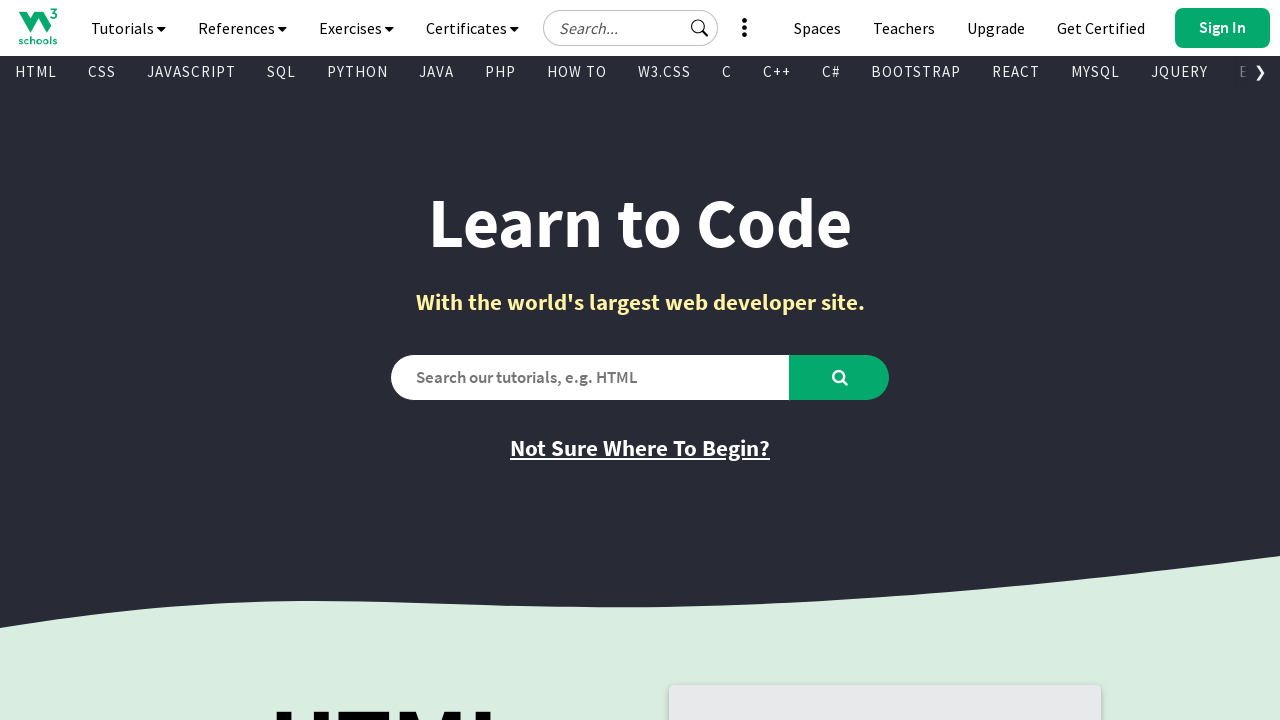

Clicked on tutorials navigation button at (128, 28) on xpath=//*[@id='navbtn_tutorials']
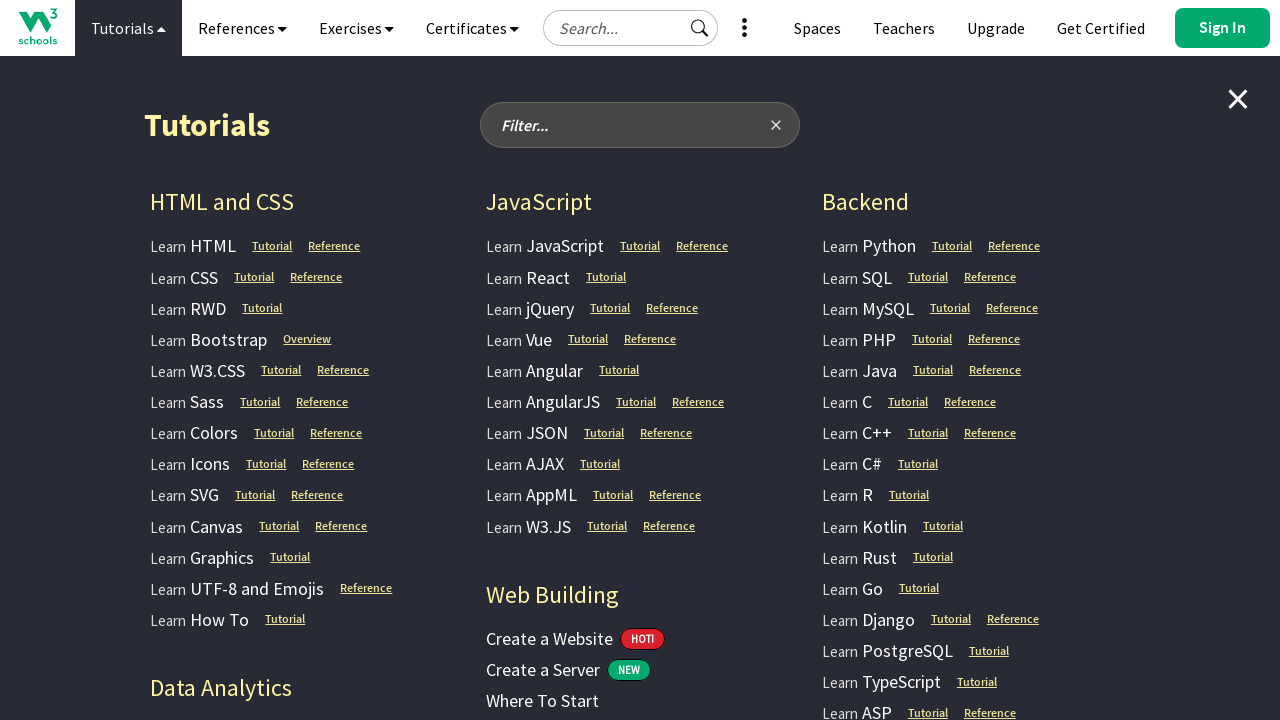

Filter input field became visible
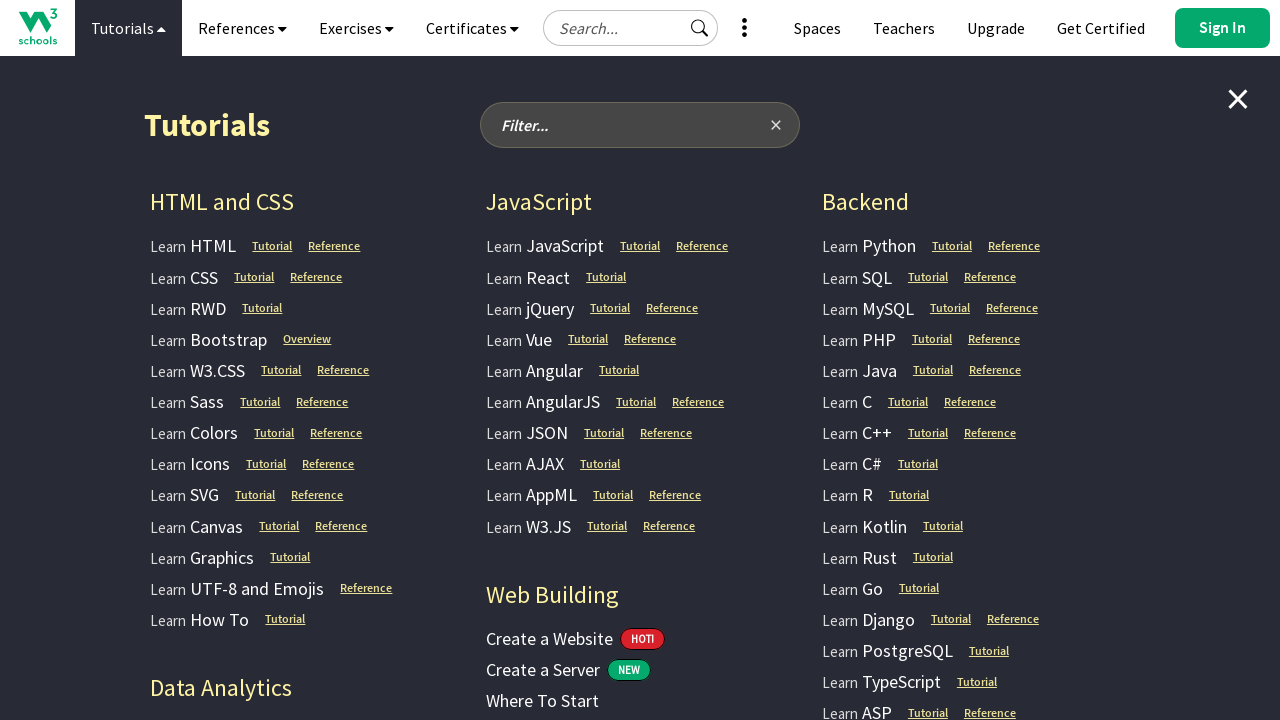

Filled filter input with special characters '!@#$' on //*[@id='filter-tutorials-input']
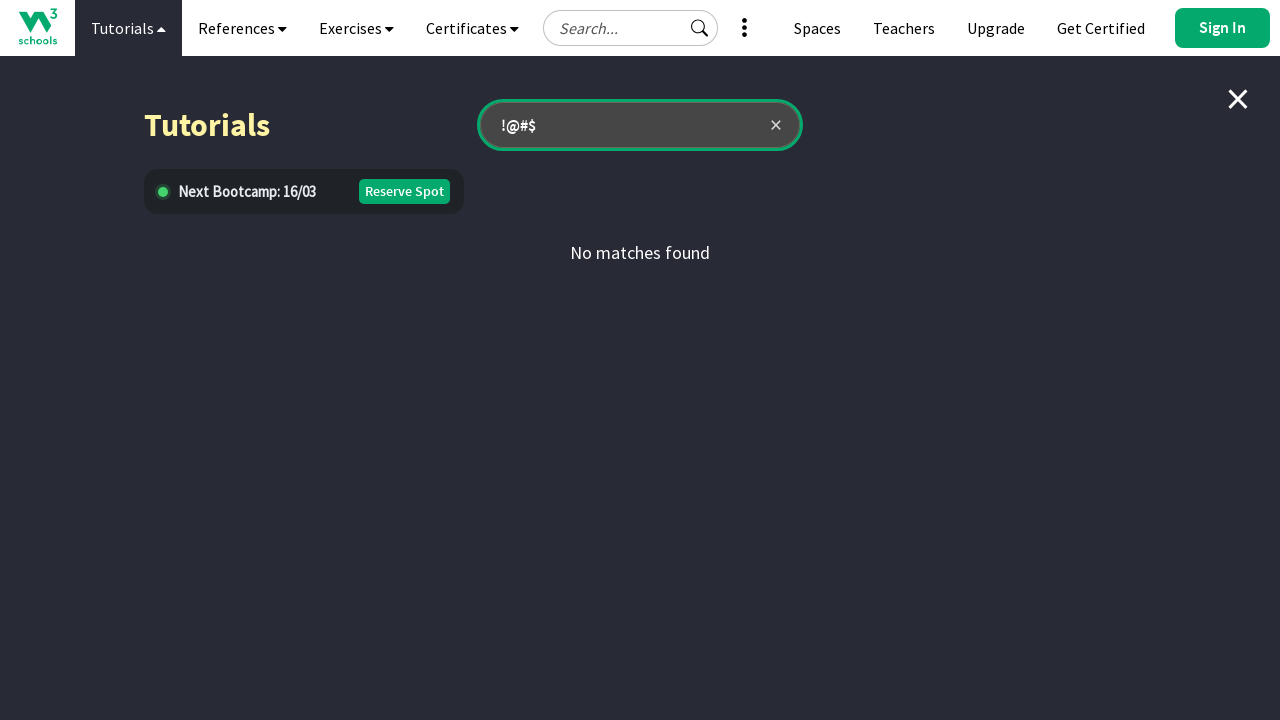

Verified that 'No match found' message is displayed
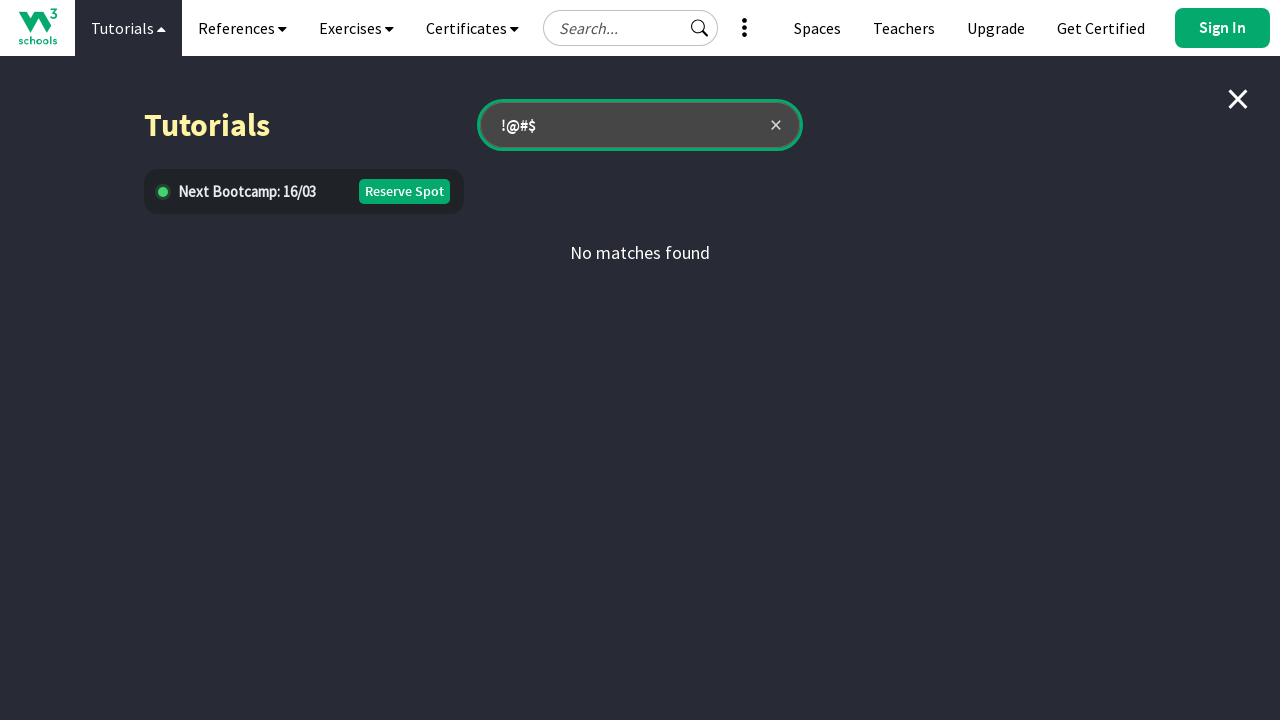

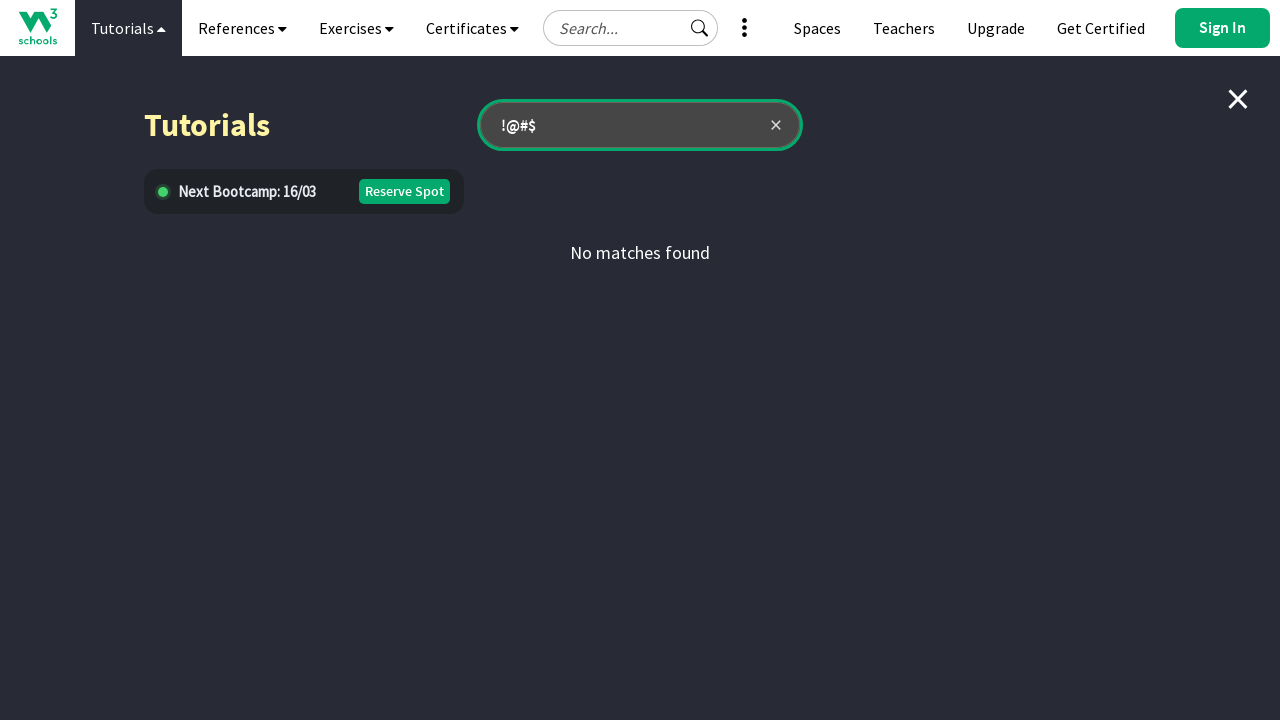